Navigates to Khan Academy's computer programming course page and maximizes the browser window

Starting URL: https://www.khanacademy.org/computing/computer-programming/

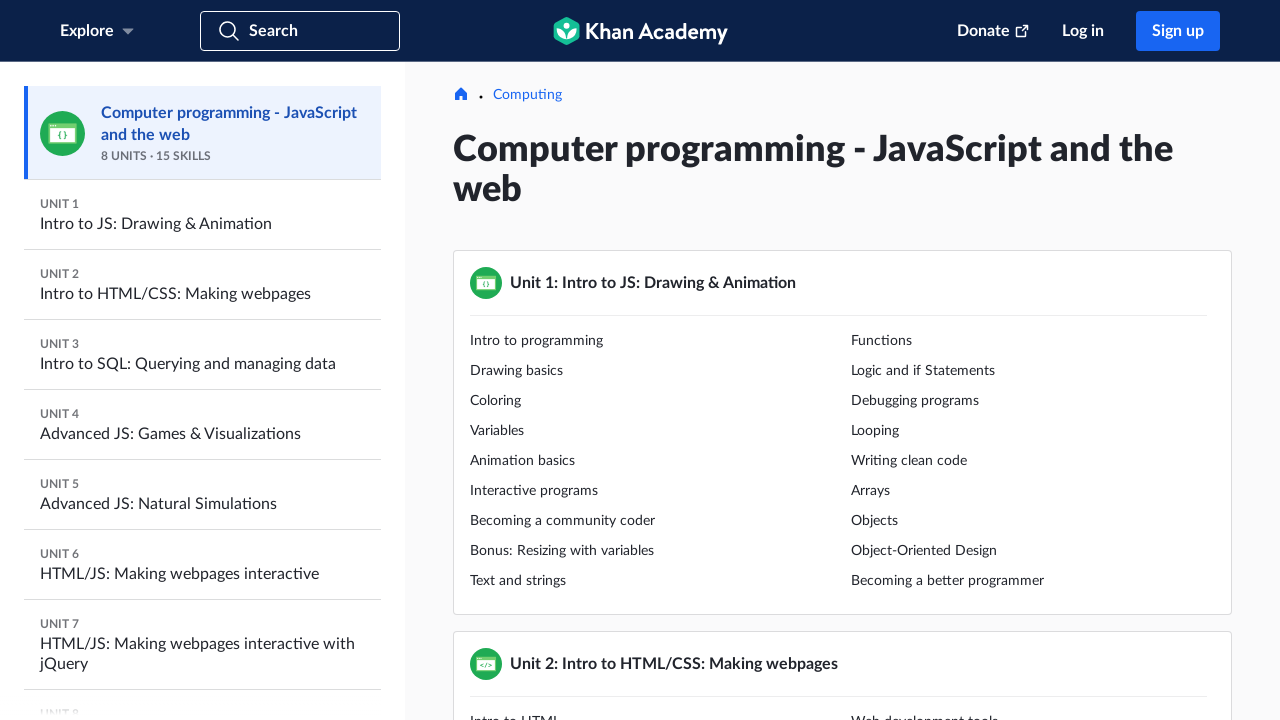

Set viewport size to 1920x1080 to maximize browser window
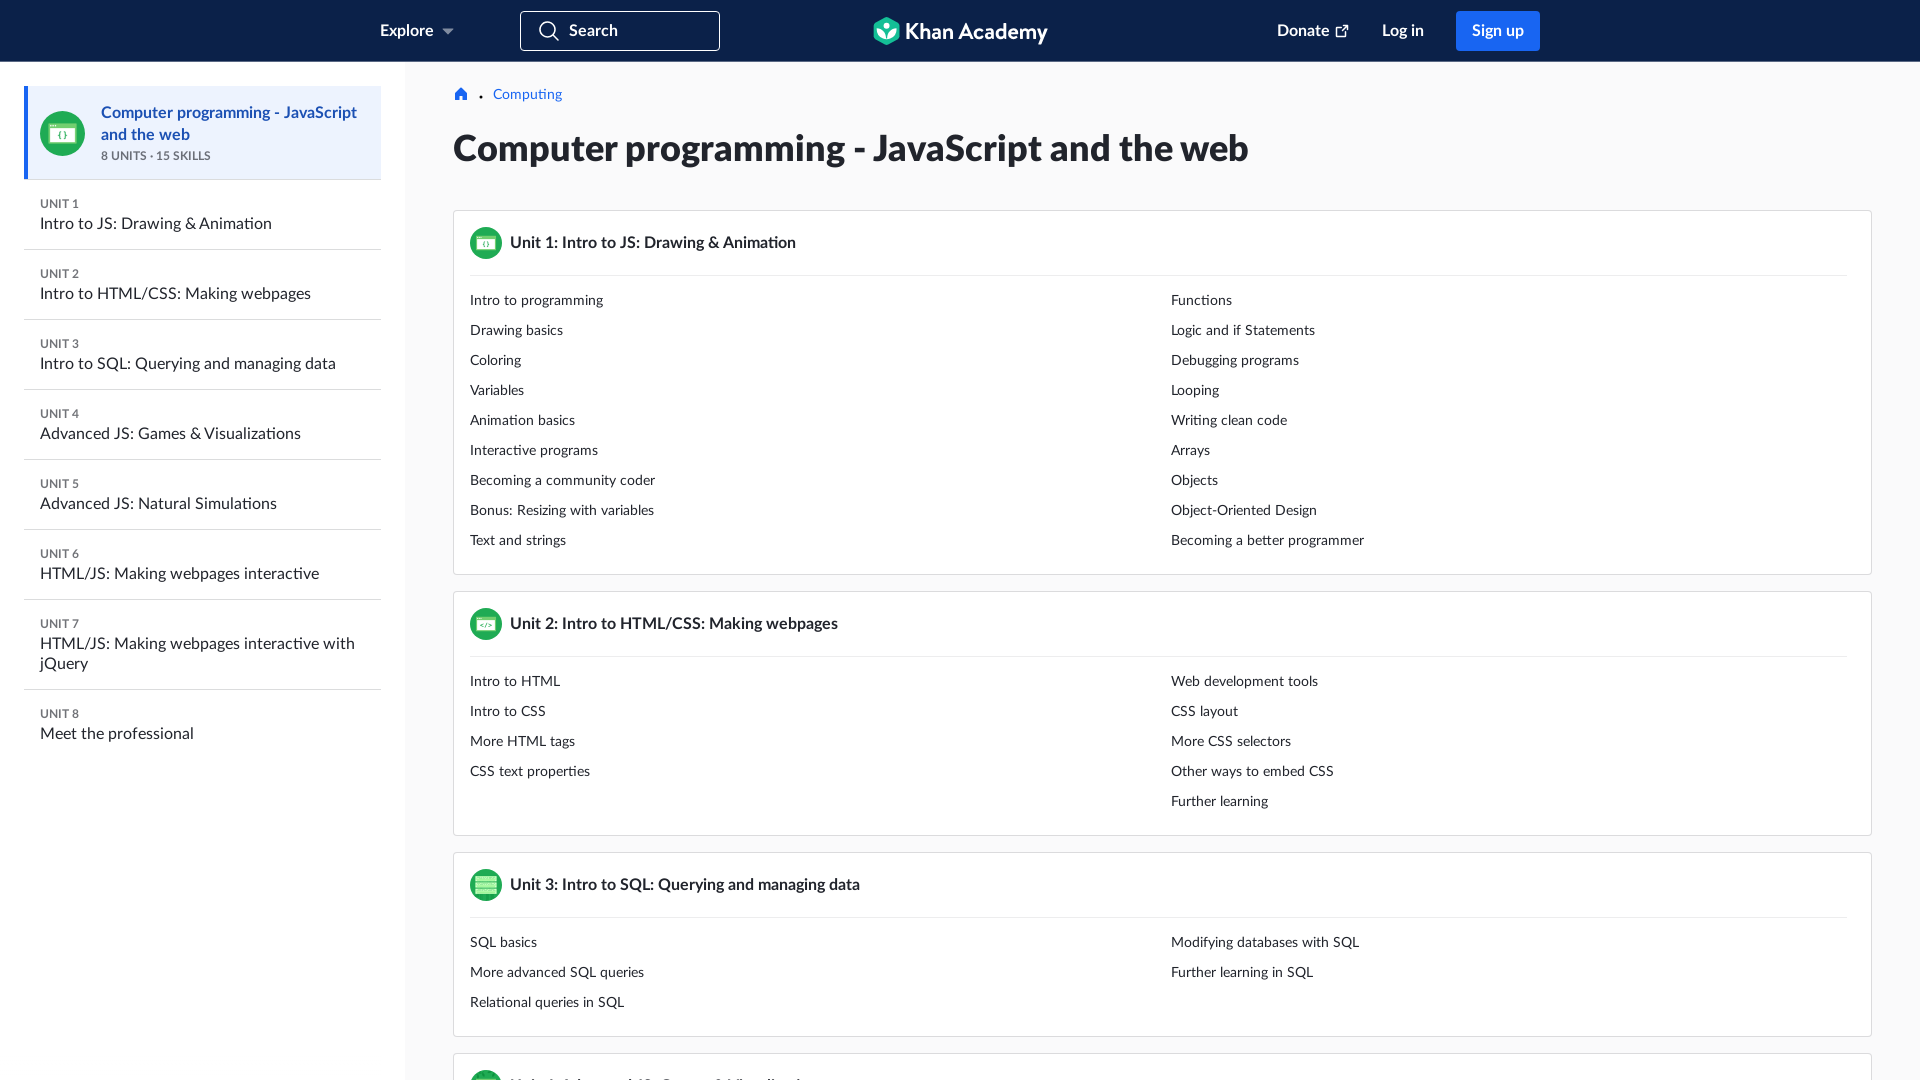

Waited for Khan Academy computer programming page to load
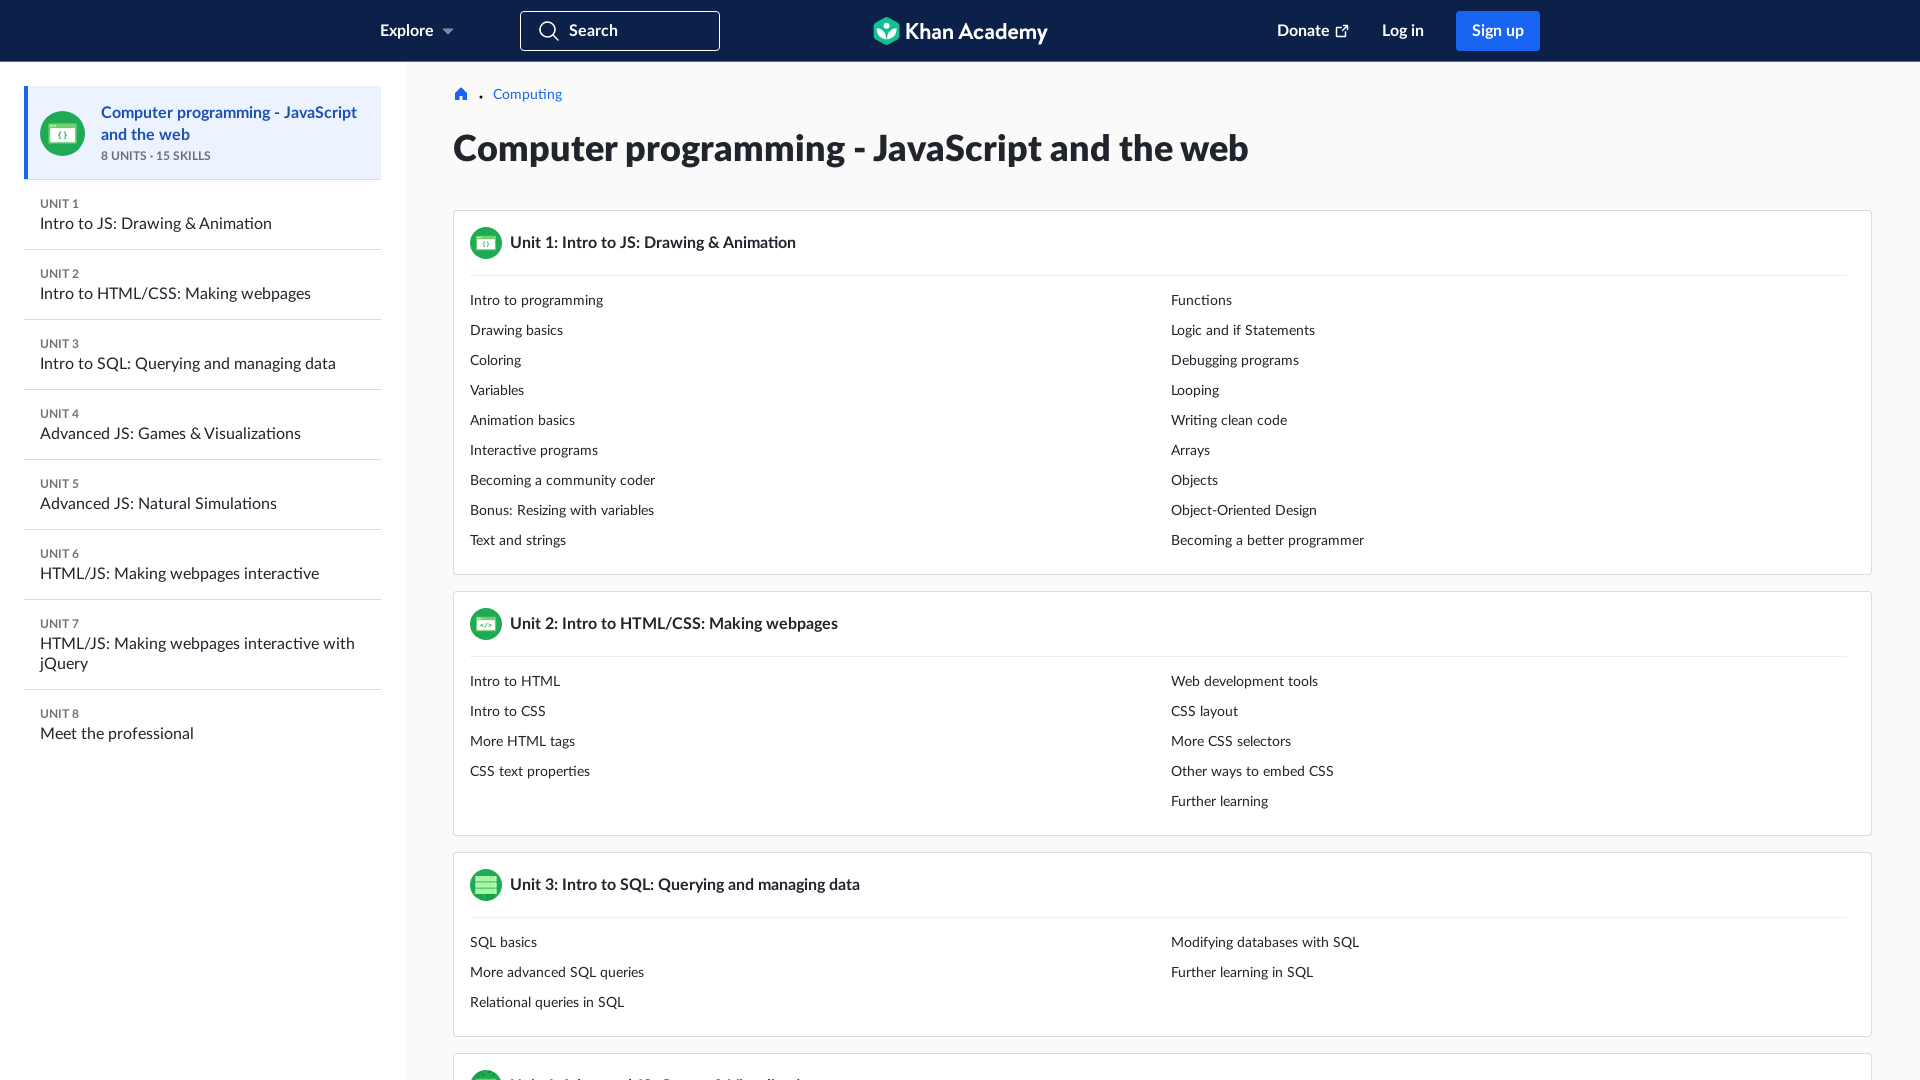

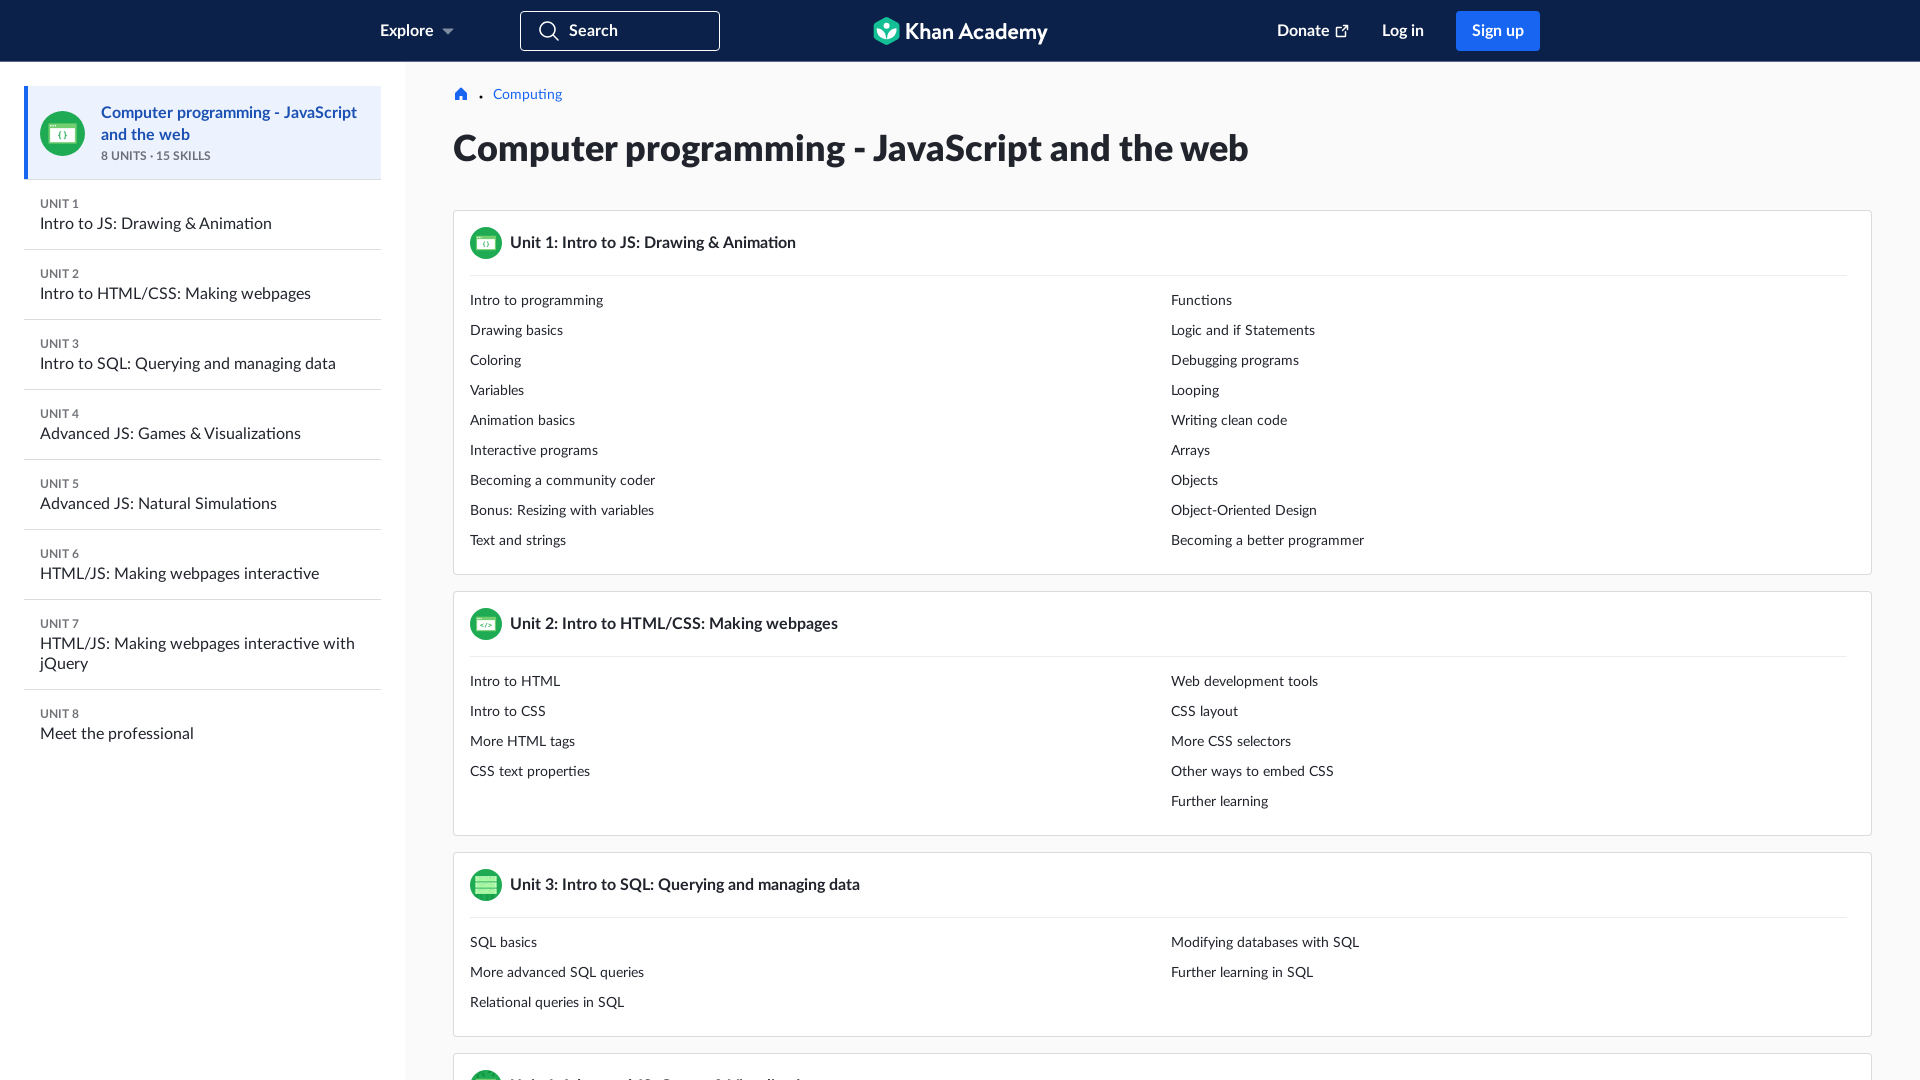